Navigates to the SpiceJet airline website homepage and waits for the page to load

Starting URL: https://www.spicejet.com/

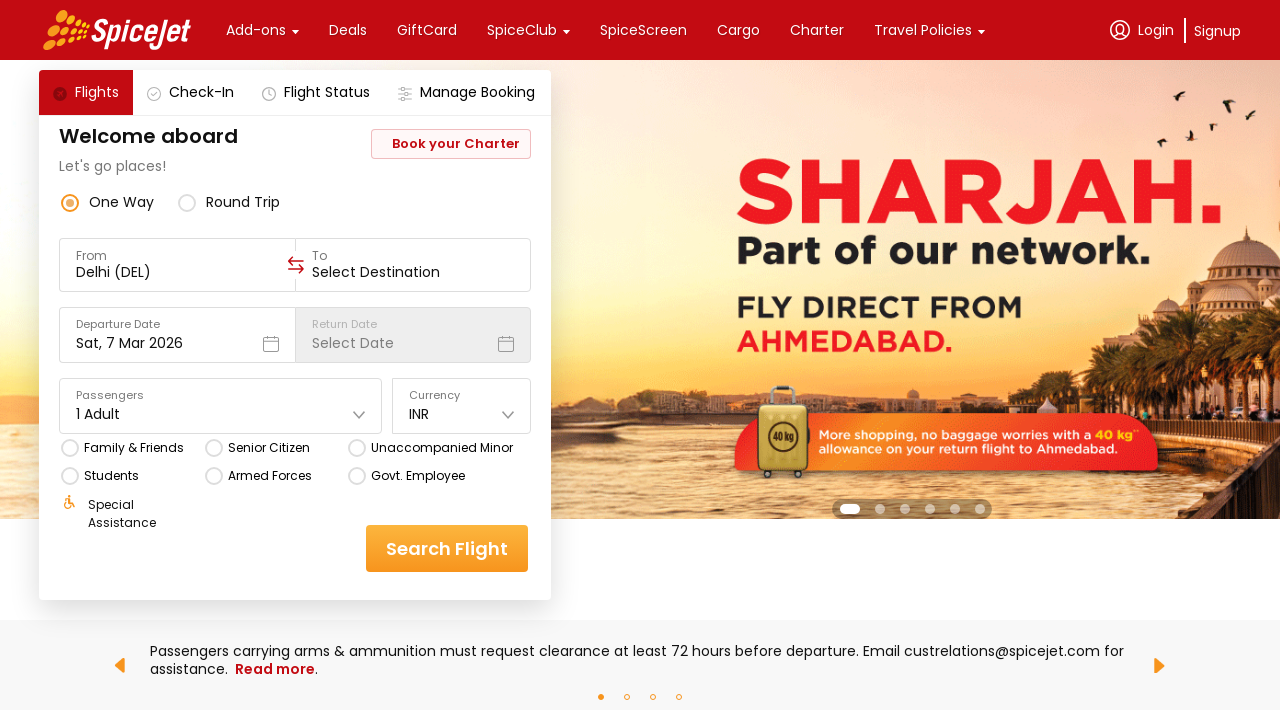

Navigated to SpiceJet airline website homepage
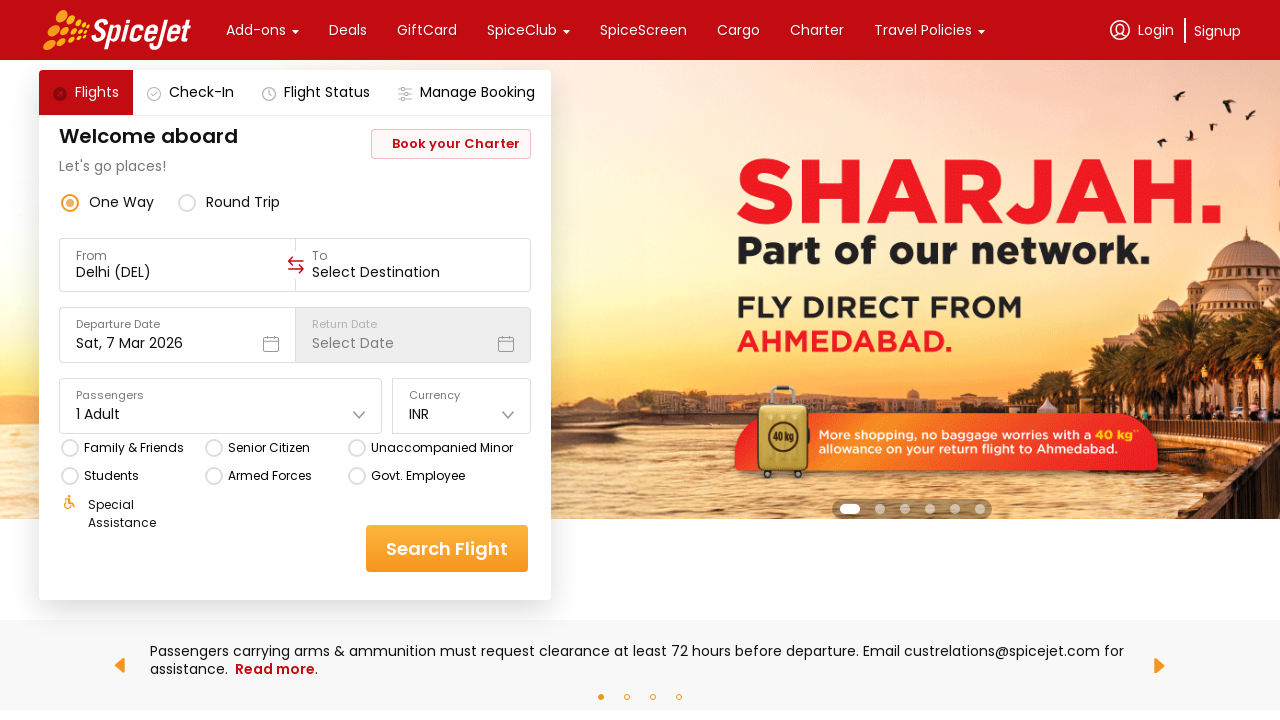

Page fully loaded and network idle state reached
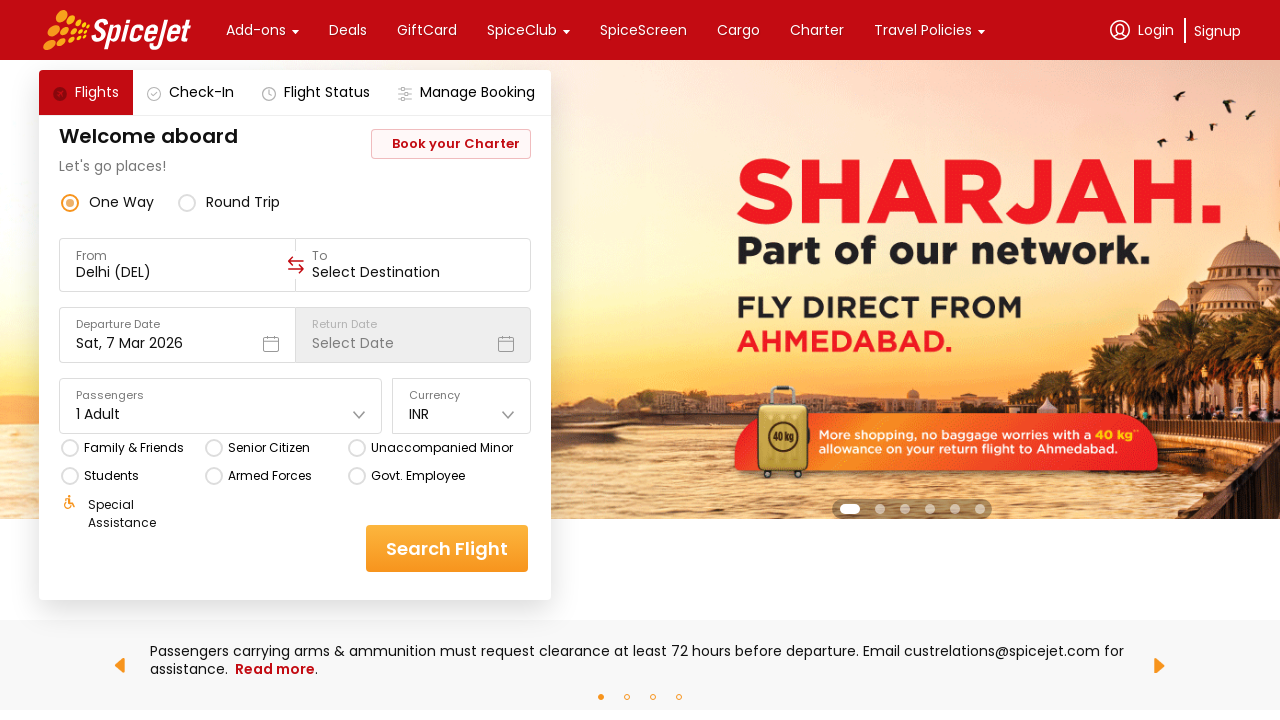

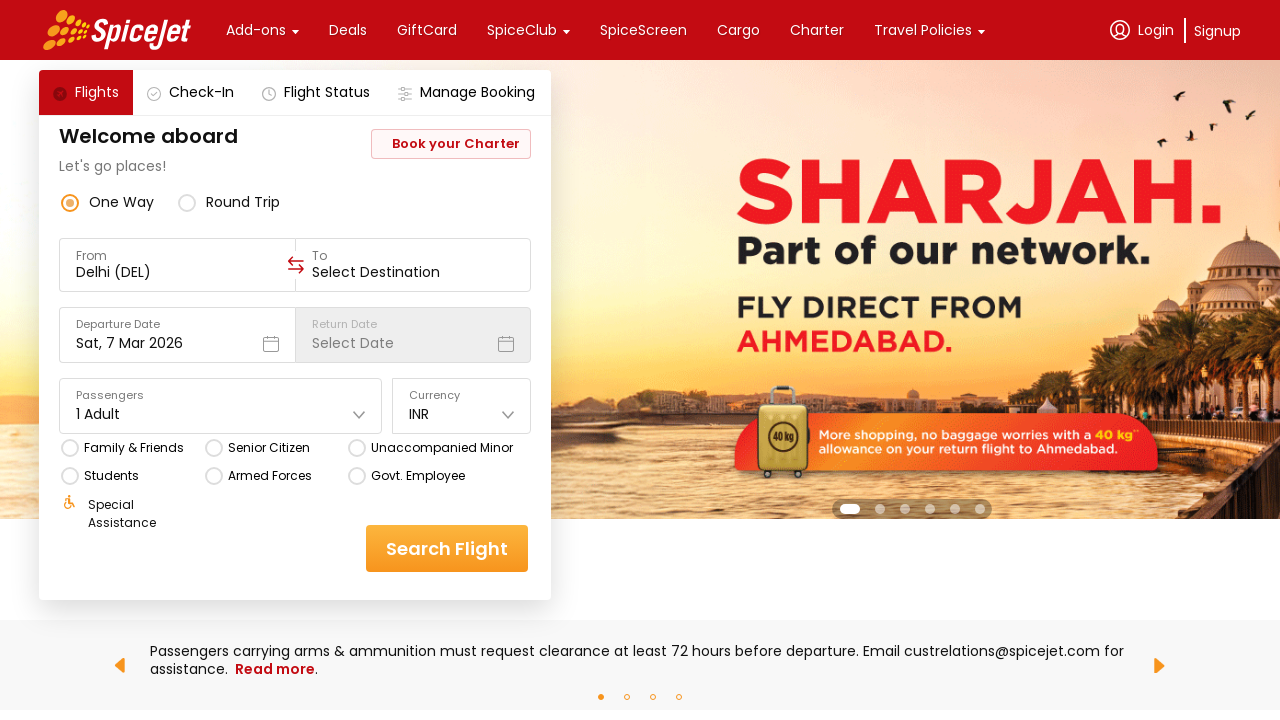